Tests Vue.js custom dropdown by selecting different options and verifying the selected option text is displayed.

Starting URL: https://mikerodham.github.io/vue-dropdowns/

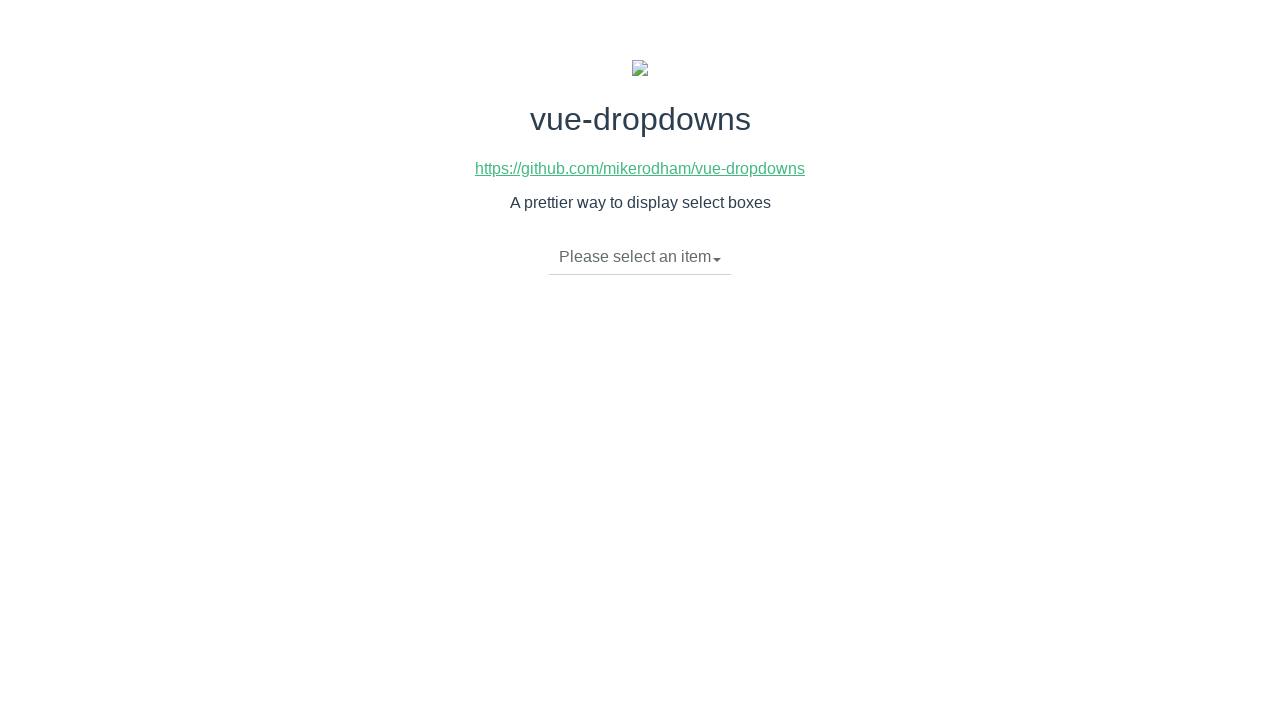

Clicked dropdown toggle to open menu at (640, 257) on li.dropdown-toggle
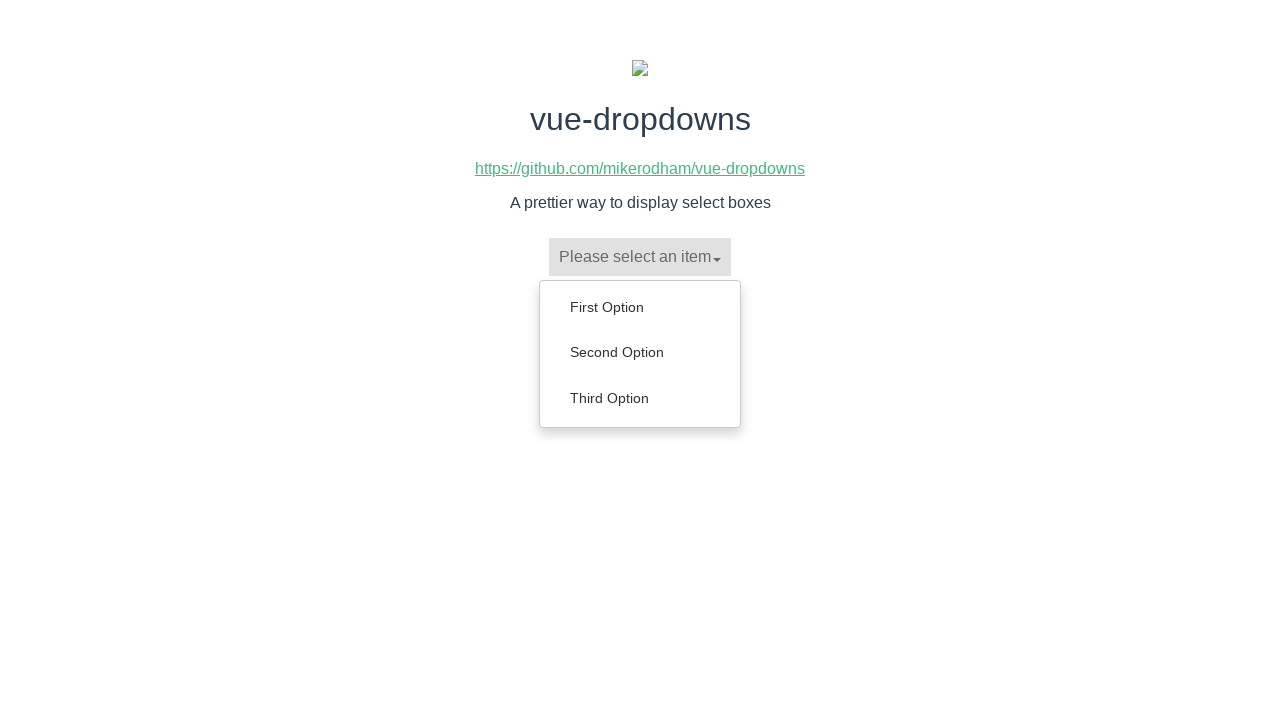

Dropdown menu appeared with options
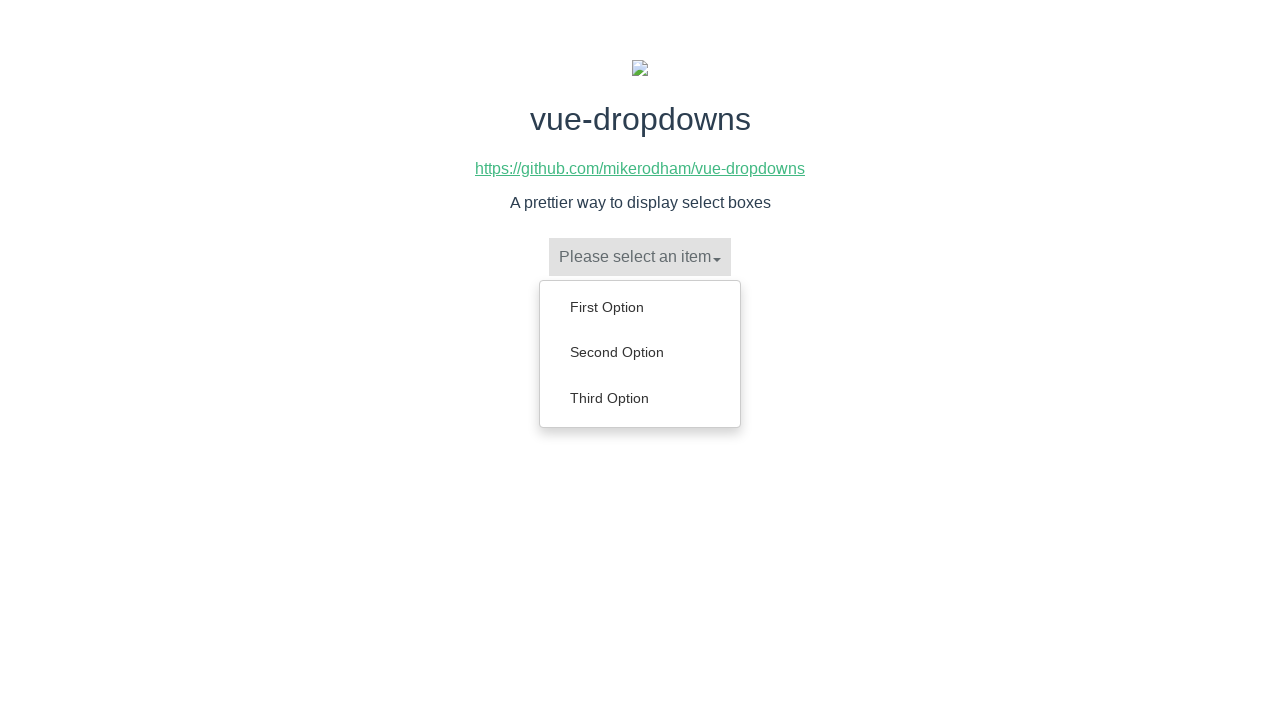

Selected 'Second Option' from dropdown at (640, 352) on ul.dropdown-menu a:has-text('Second Option')
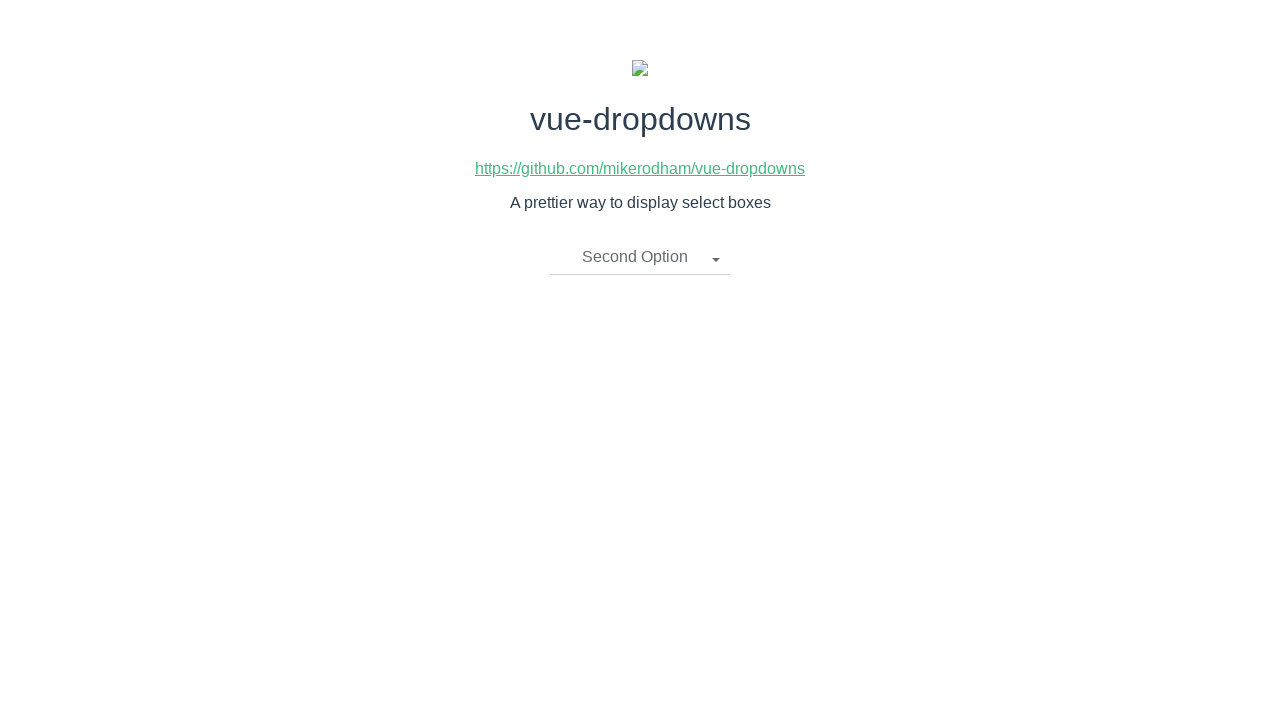

Verified dropdown displays 'Second Option' as selected
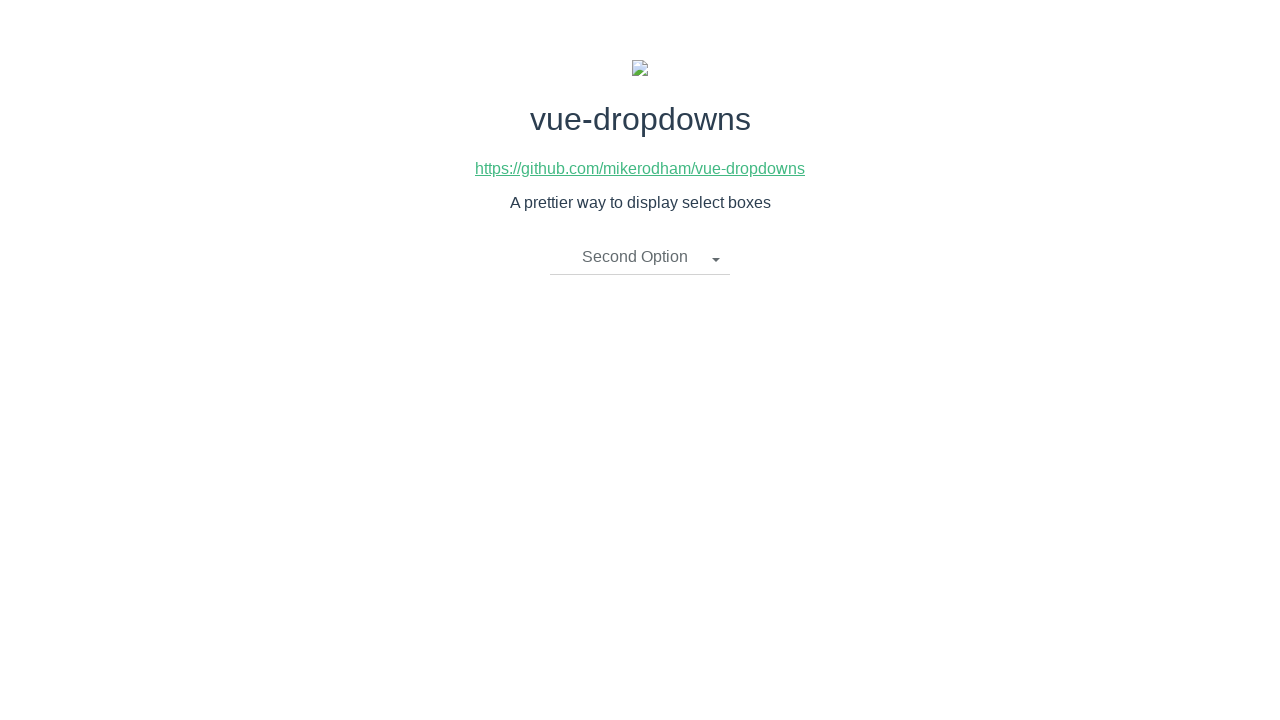

Clicked dropdown toggle to open menu at (640, 257) on li.dropdown-toggle
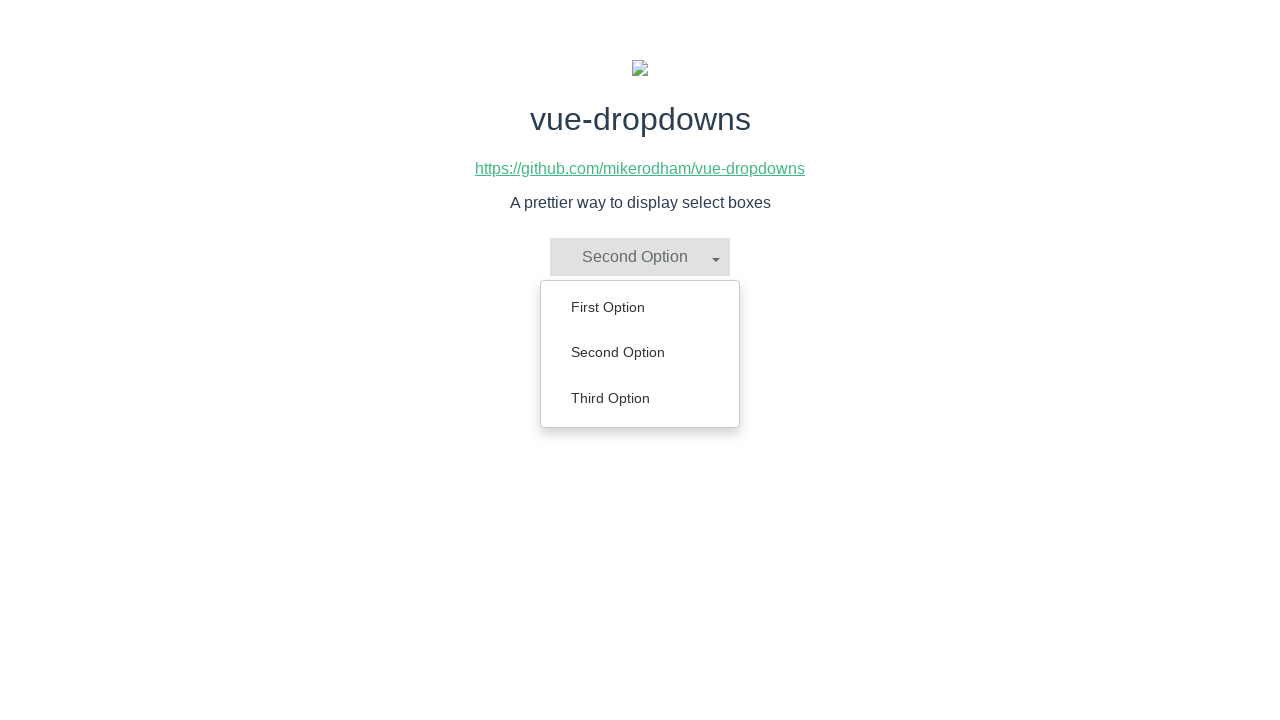

Dropdown menu appeared with options
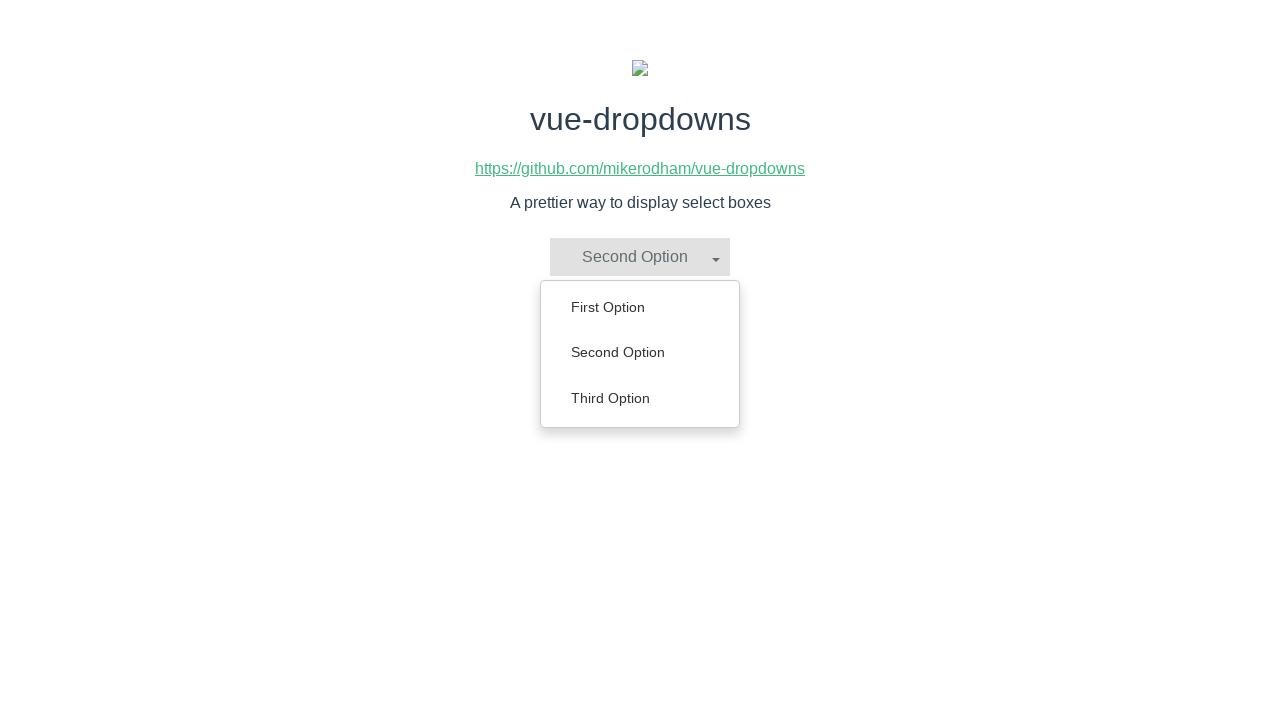

Selected 'First Option' from dropdown at (640, 307) on ul.dropdown-menu a:has-text('First Option')
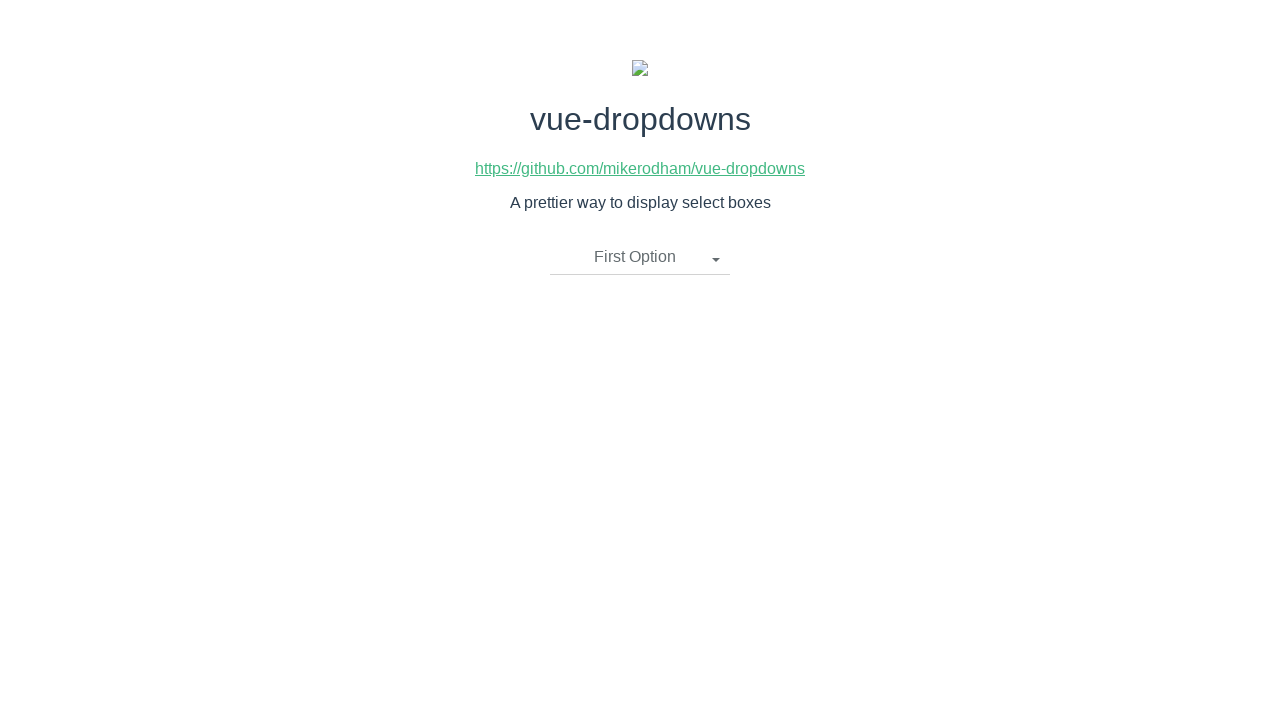

Verified dropdown displays 'First Option' as selected
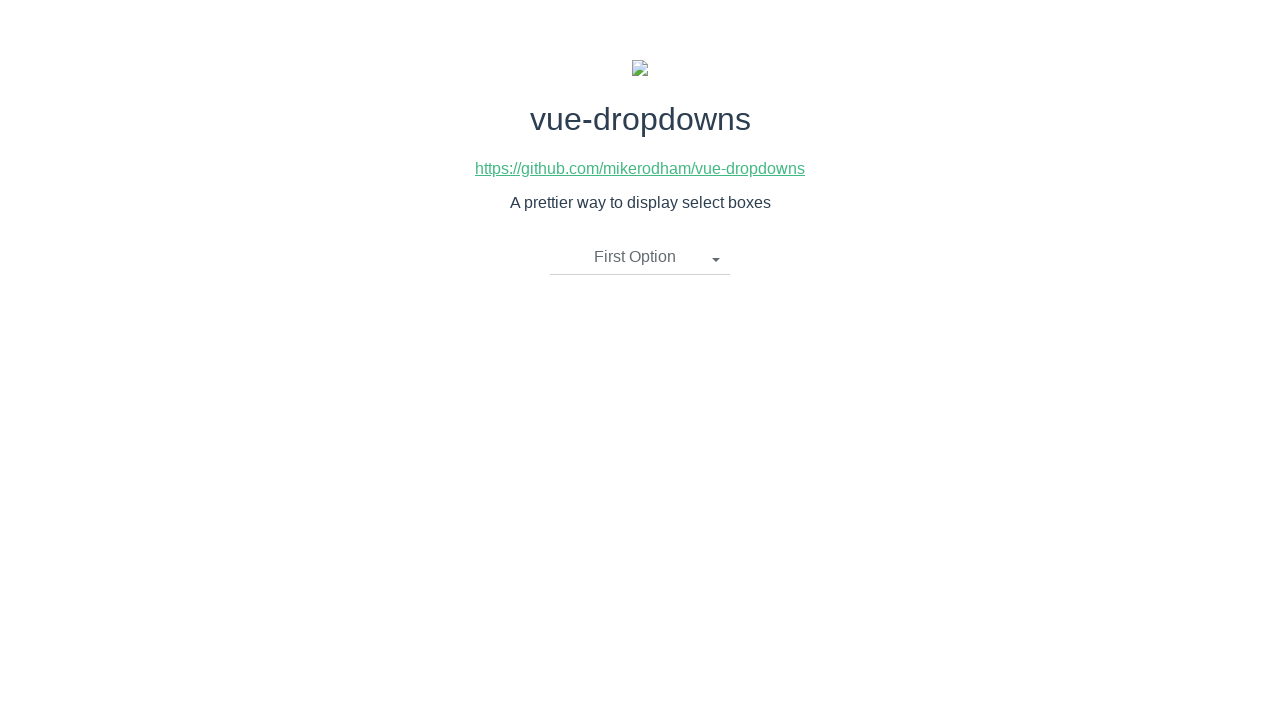

Clicked dropdown toggle to open menu at (640, 257) on li.dropdown-toggle
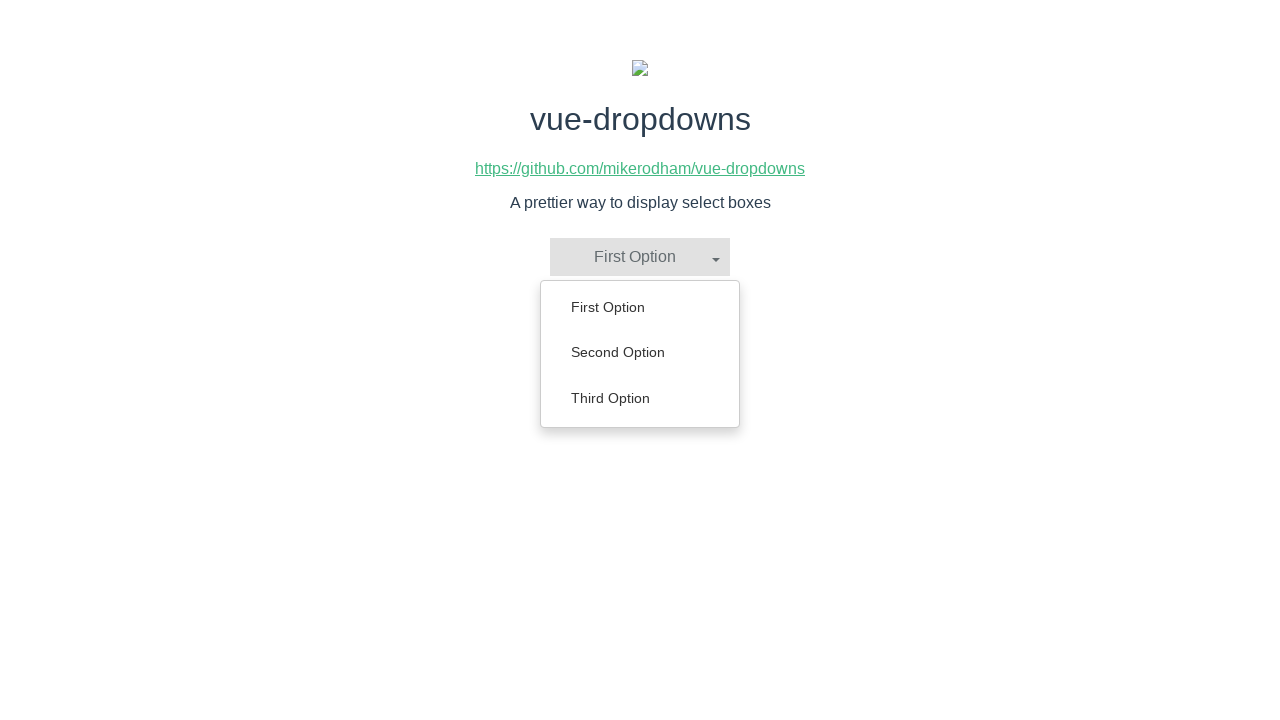

Dropdown menu appeared with options
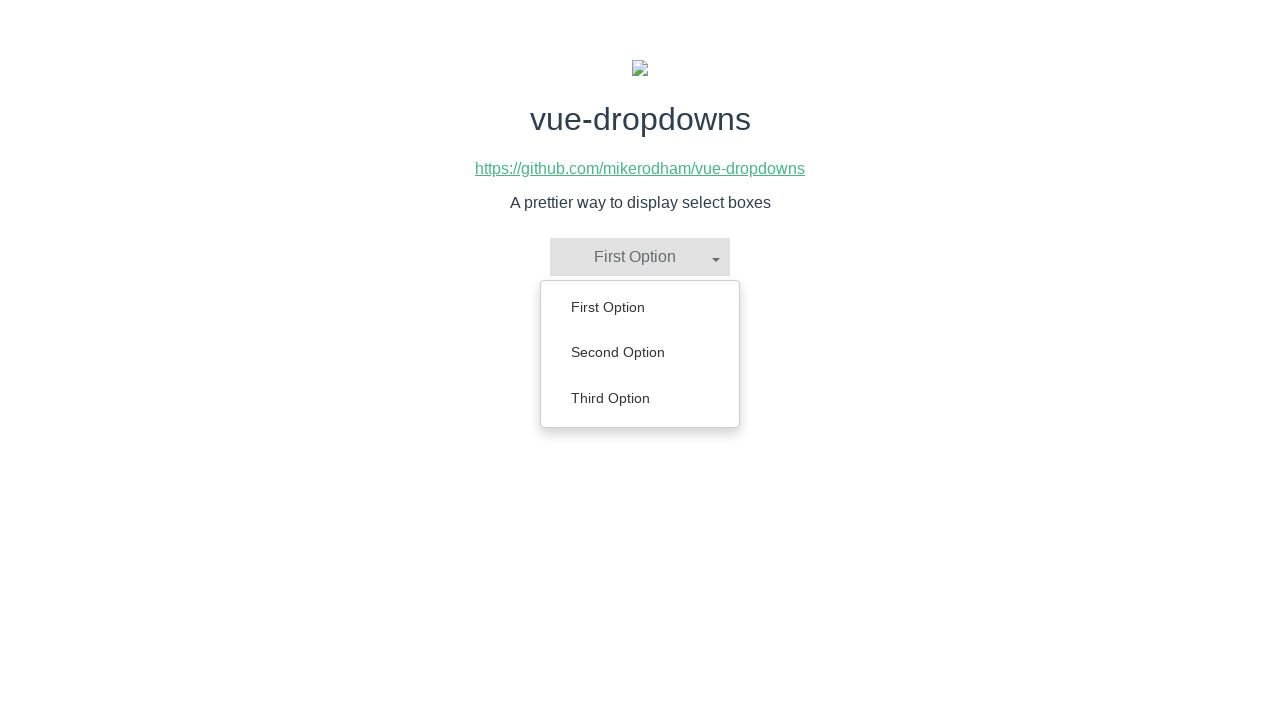

Selected 'Third Option' from dropdown at (640, 398) on ul.dropdown-menu a:has-text('Third Option')
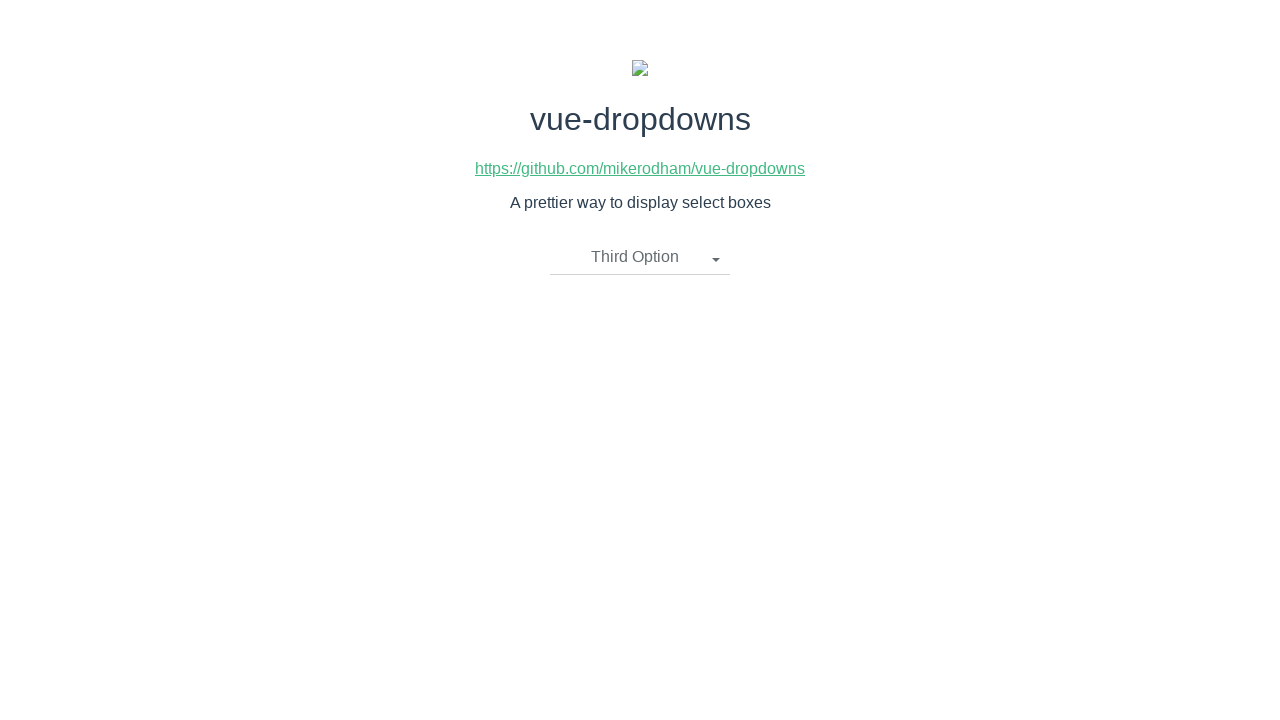

Verified dropdown displays 'Third Option' as selected
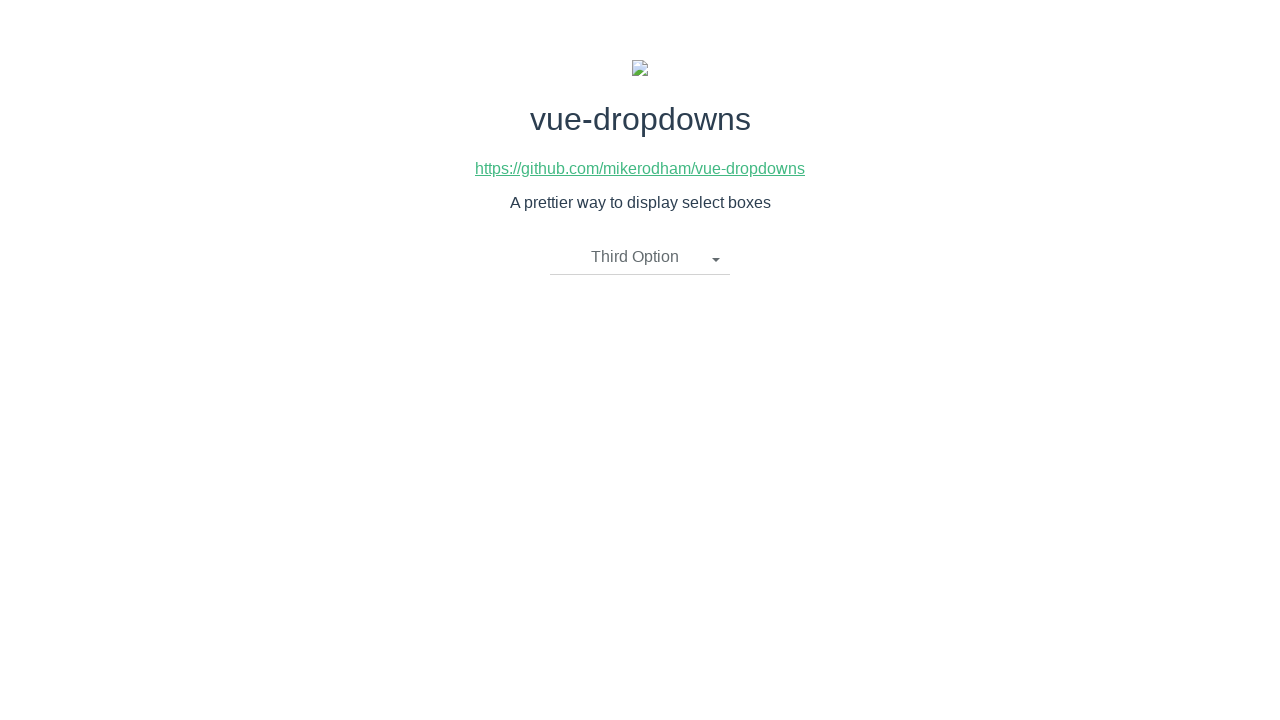

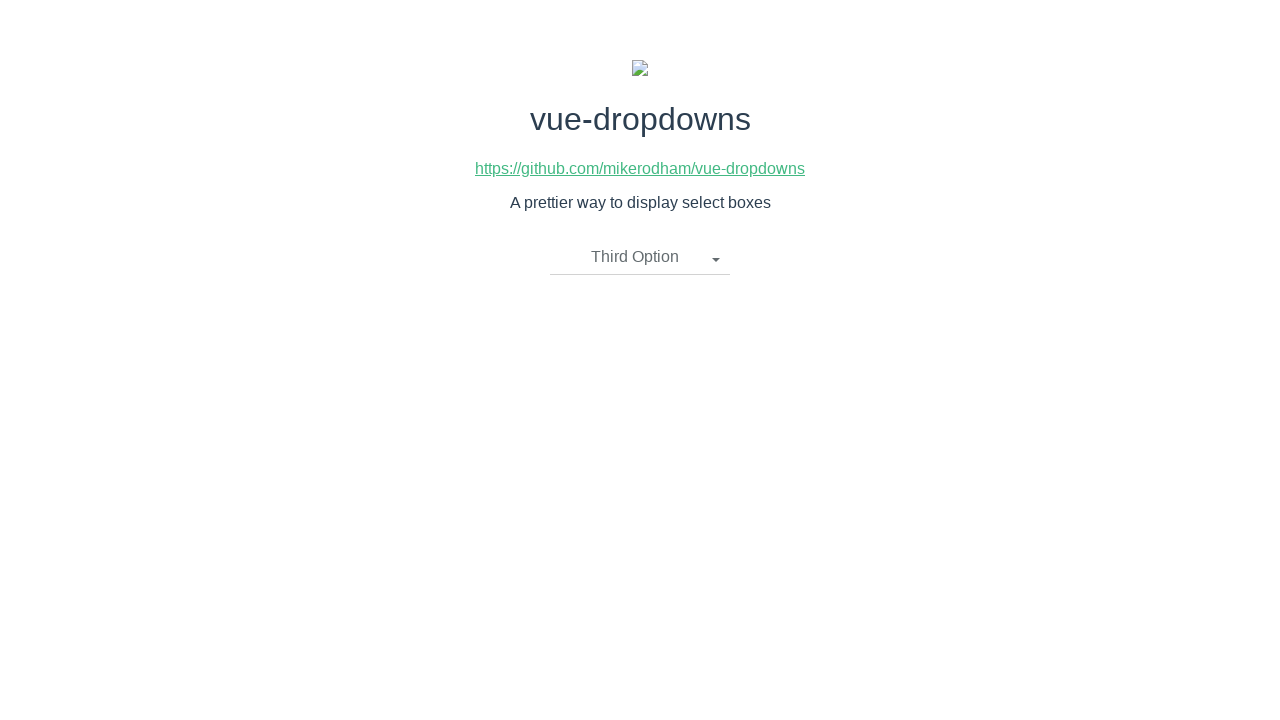